Tests multi-level menu navigation by hovering over menu items to reveal sub-menus and clicking on a nested menu item

Starting URL: https://demoqa.com/menu#

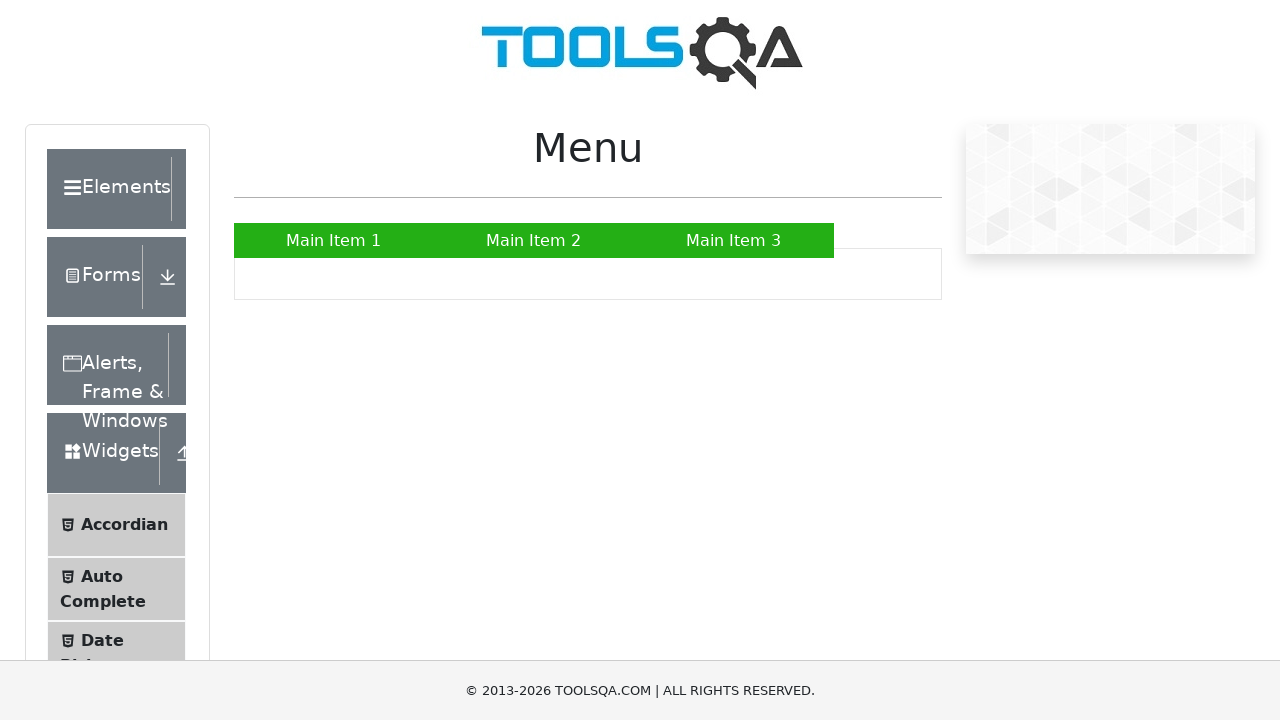

Hovered over Main Item 2 to reveal sub-menu at (534, 240) on xpath=//a[.='Main Item 2']
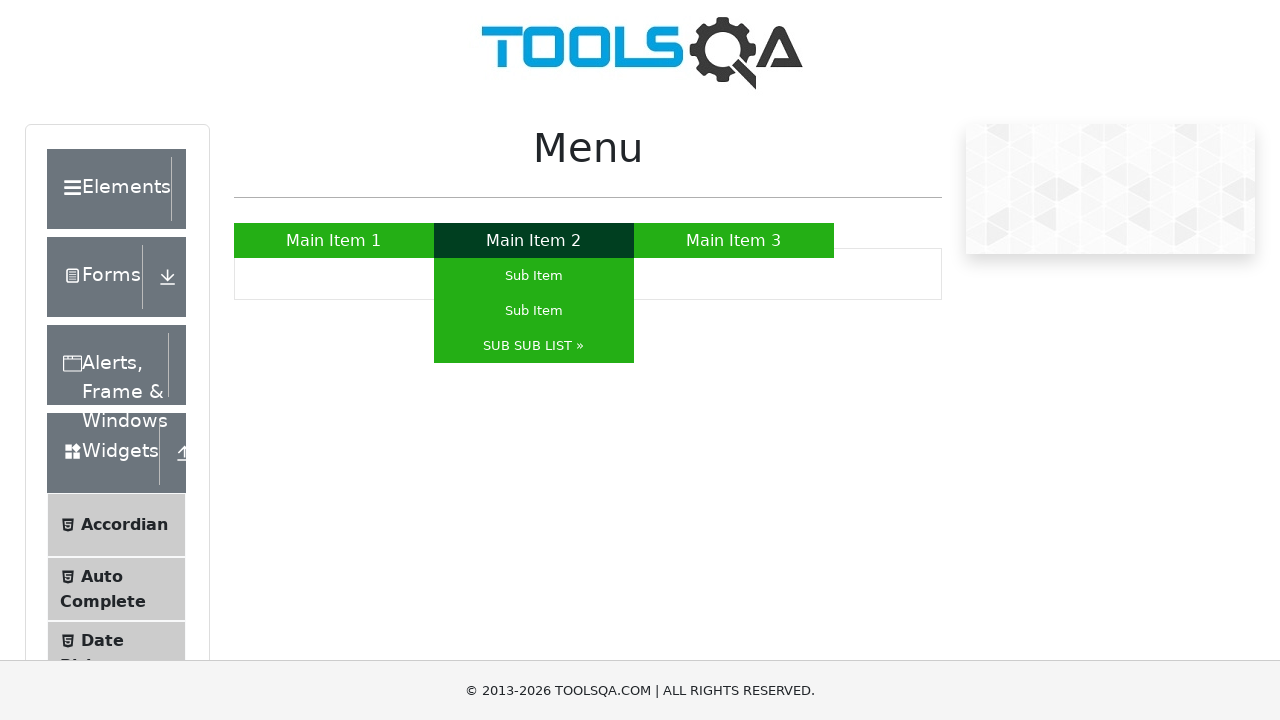

Hovered over SUB SUB LIST to reveal nested sub-menu at (534, 346) on xpath=//a[.='SUB SUB LIST »']
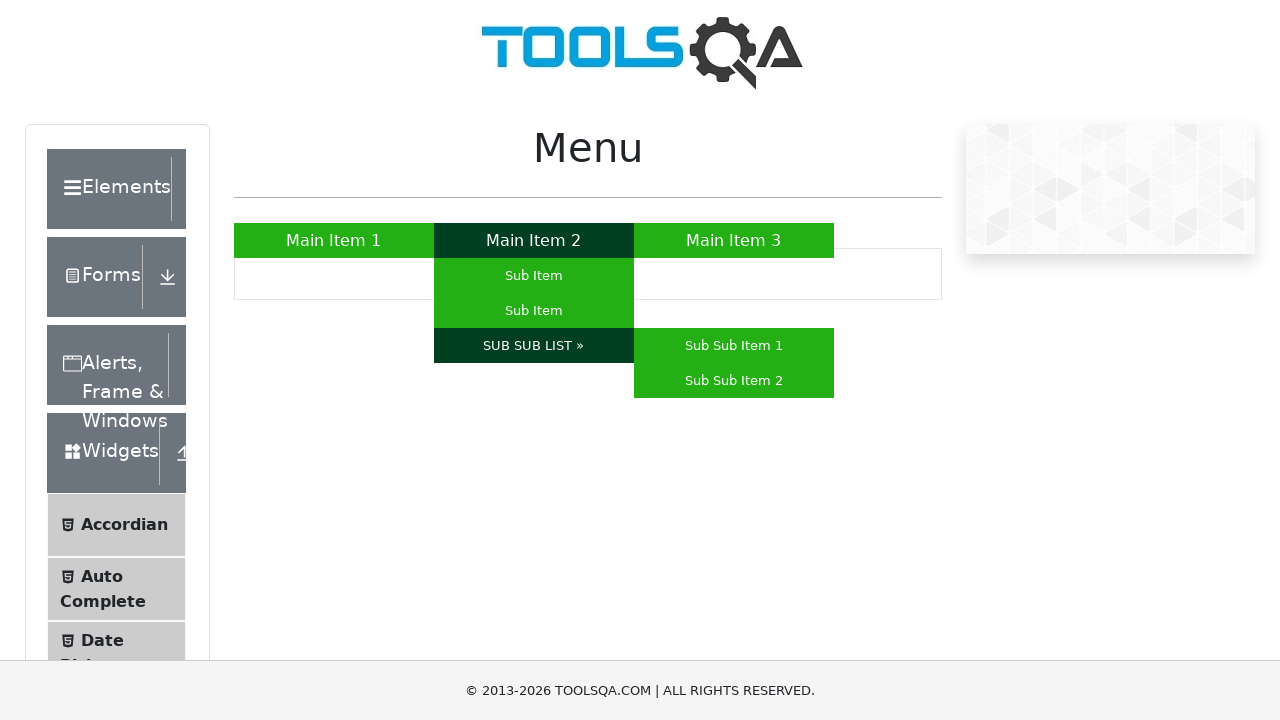

Clicked on Sub Sub Item 2 at (734, 380) on xpath=//a[.='Sub Sub Item 2']
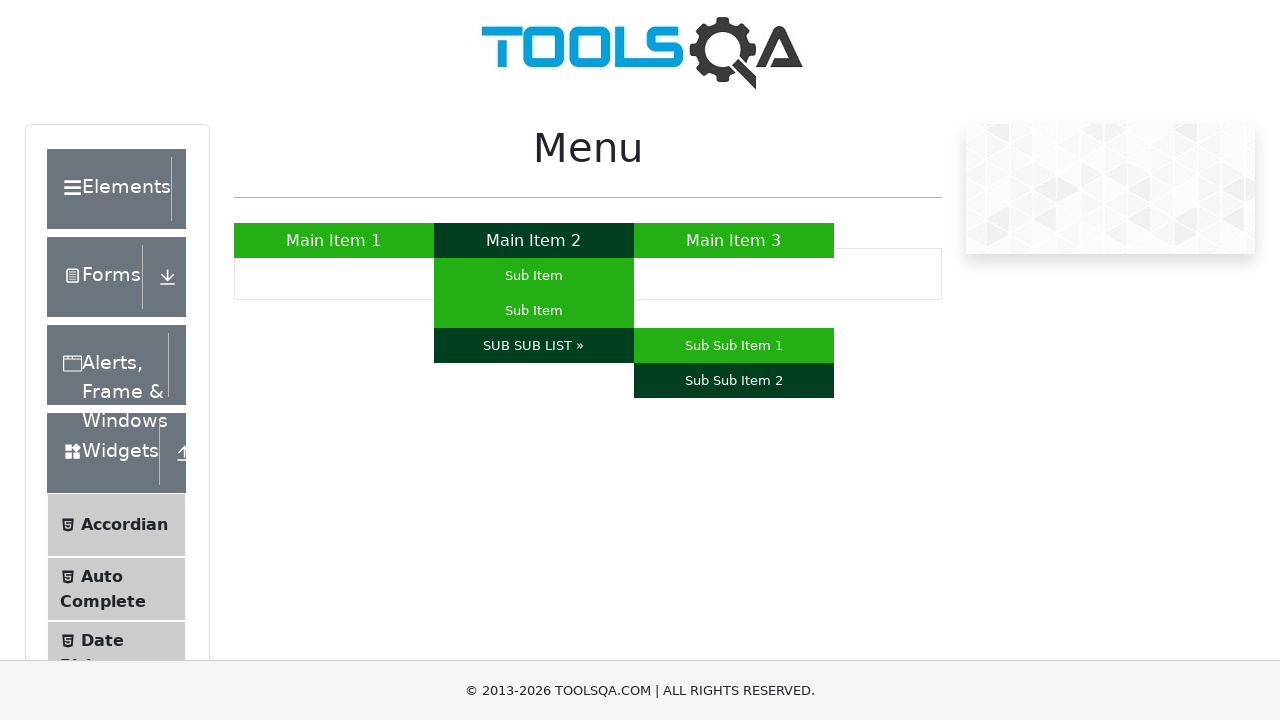

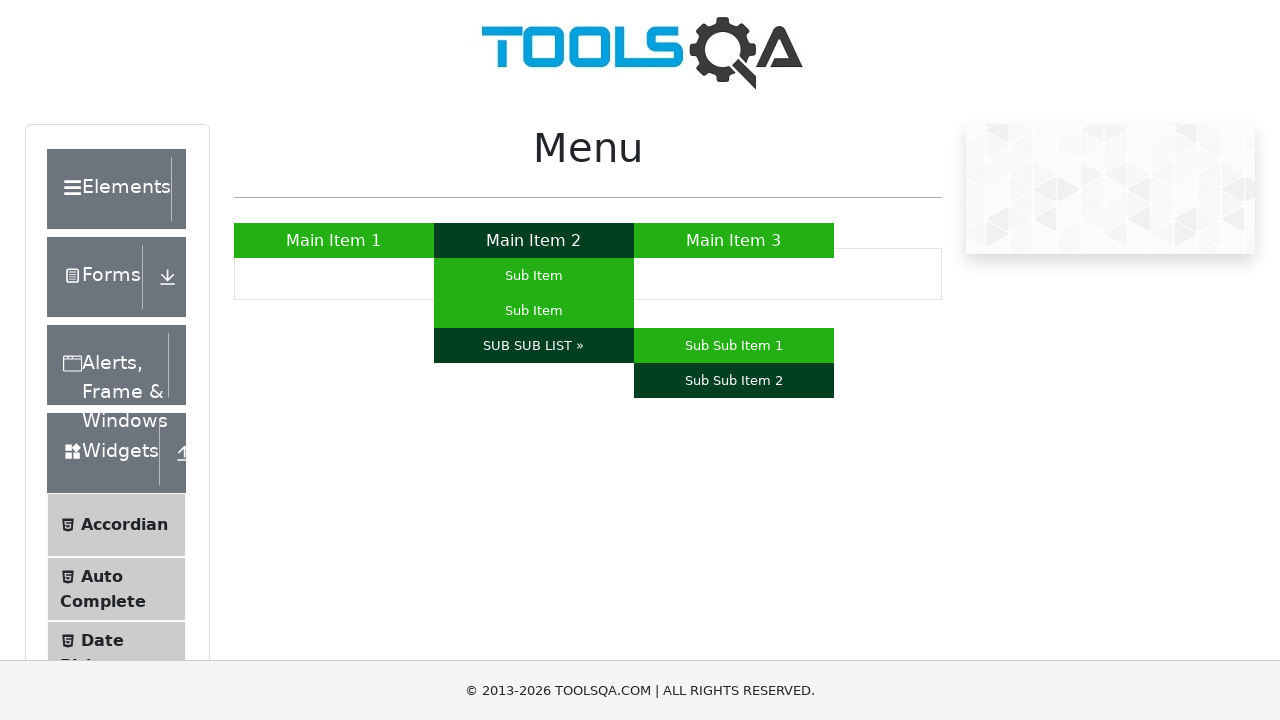